Tests subtraction operation with large equal numbers 9999999999 - 9999999999 = 0

Starting URL: https://testsheepnz.github.io/BasicCalculator.html

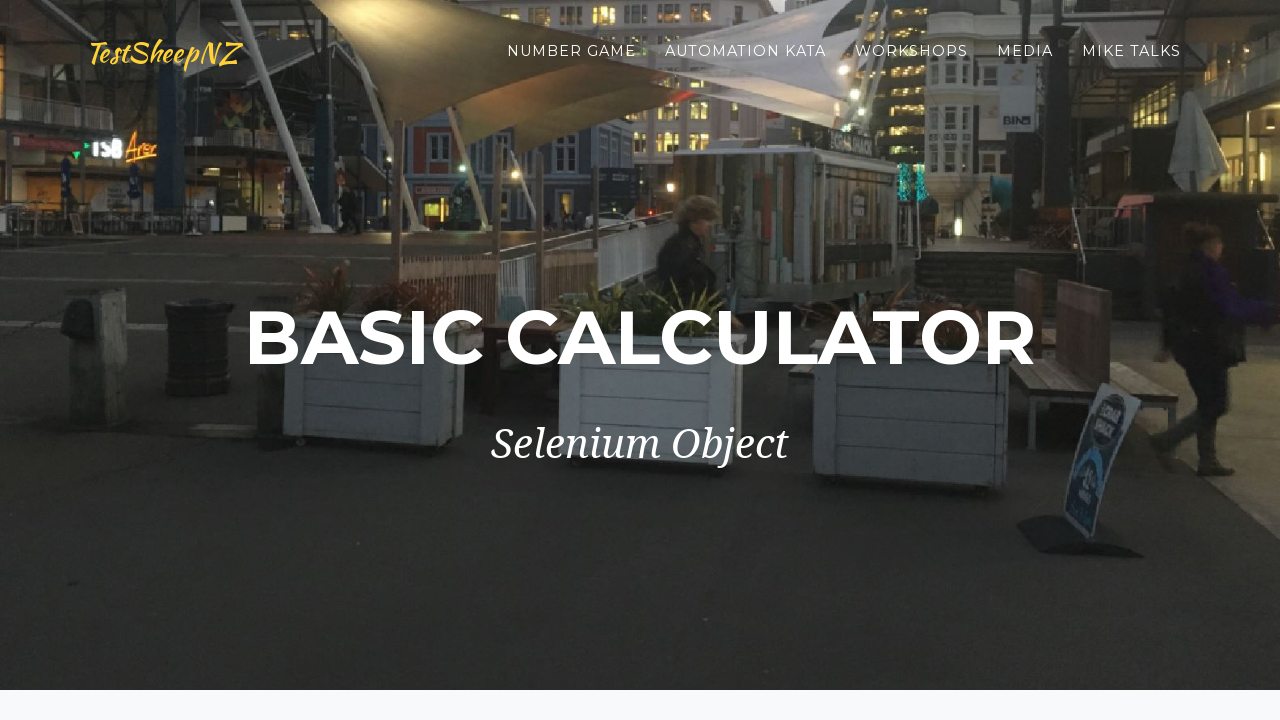

Filled first number field with 9999999999 on #number1Field
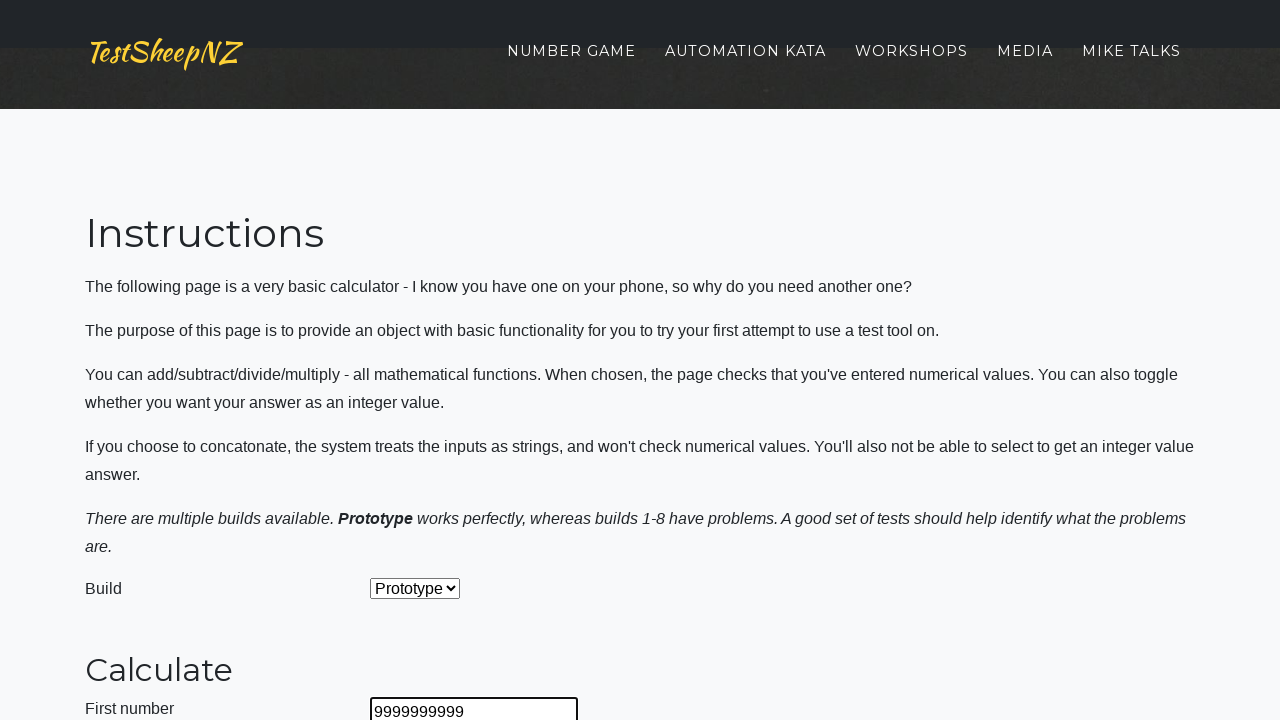

Filled second number field with 9999999999 on #number2Field
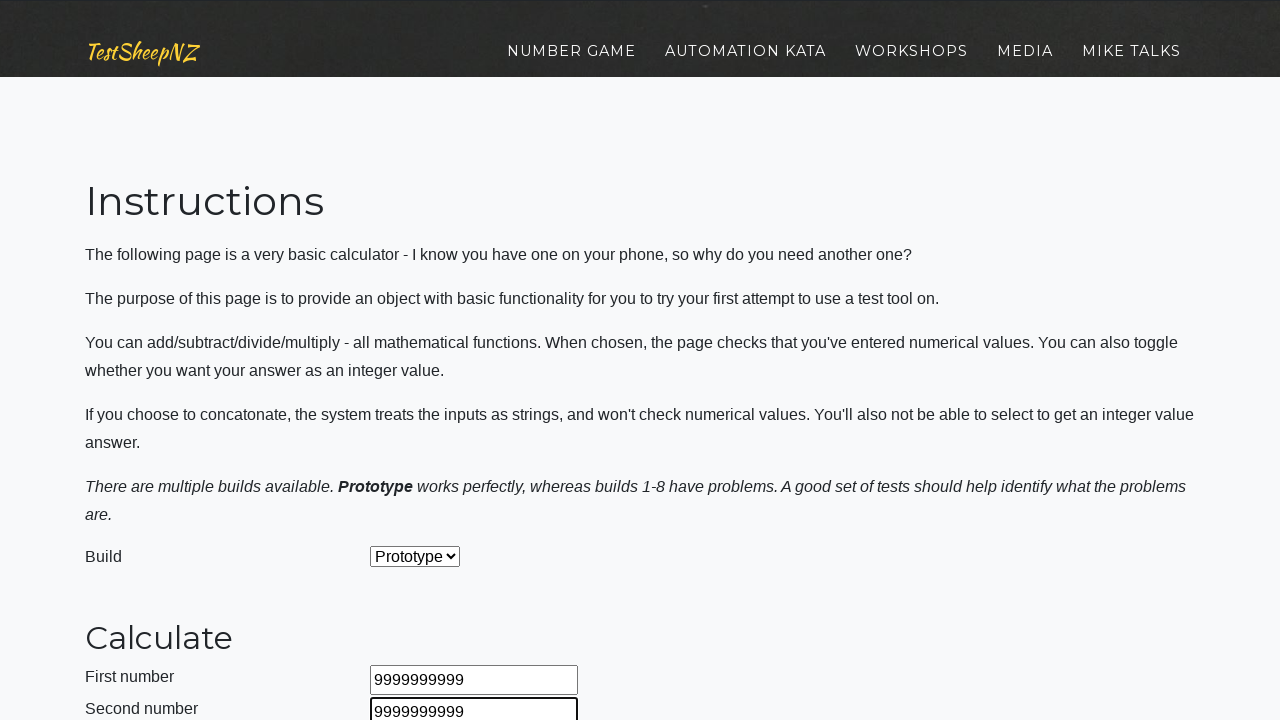

Selected Subtract operation from dropdown on #selectOperationDropdown
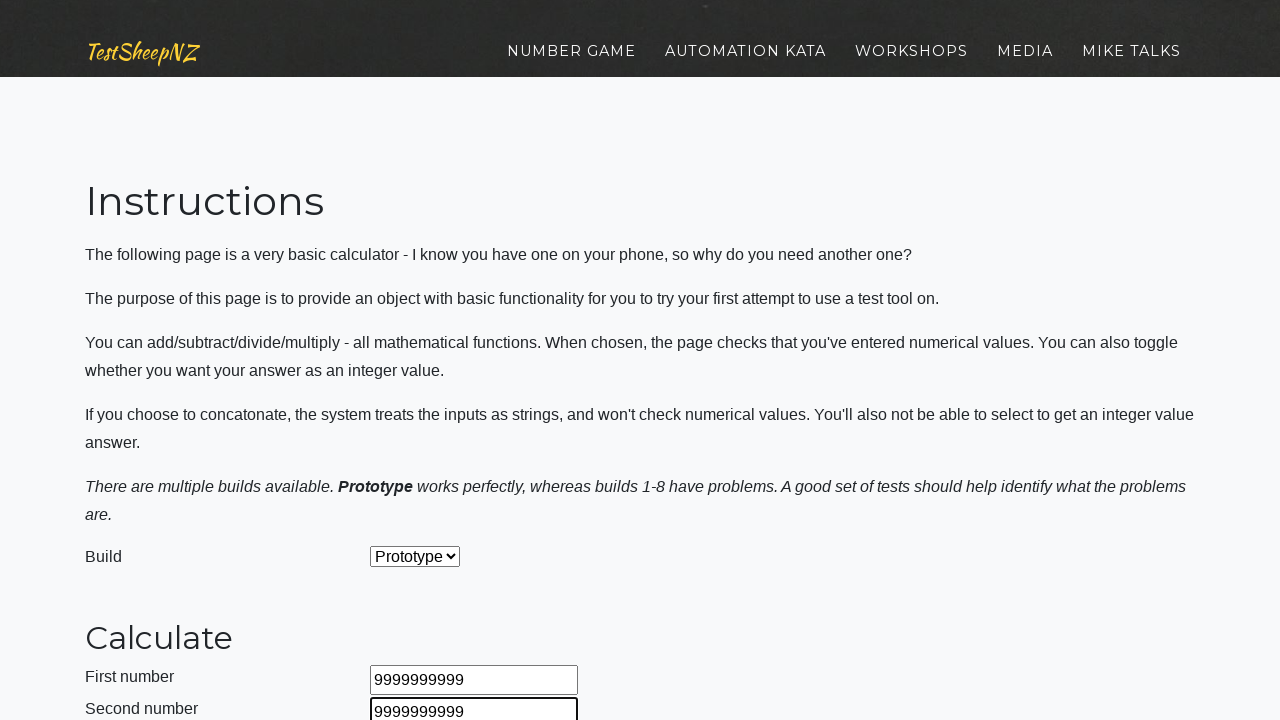

Clicked calculate button at (422, 361) on #calculateButton
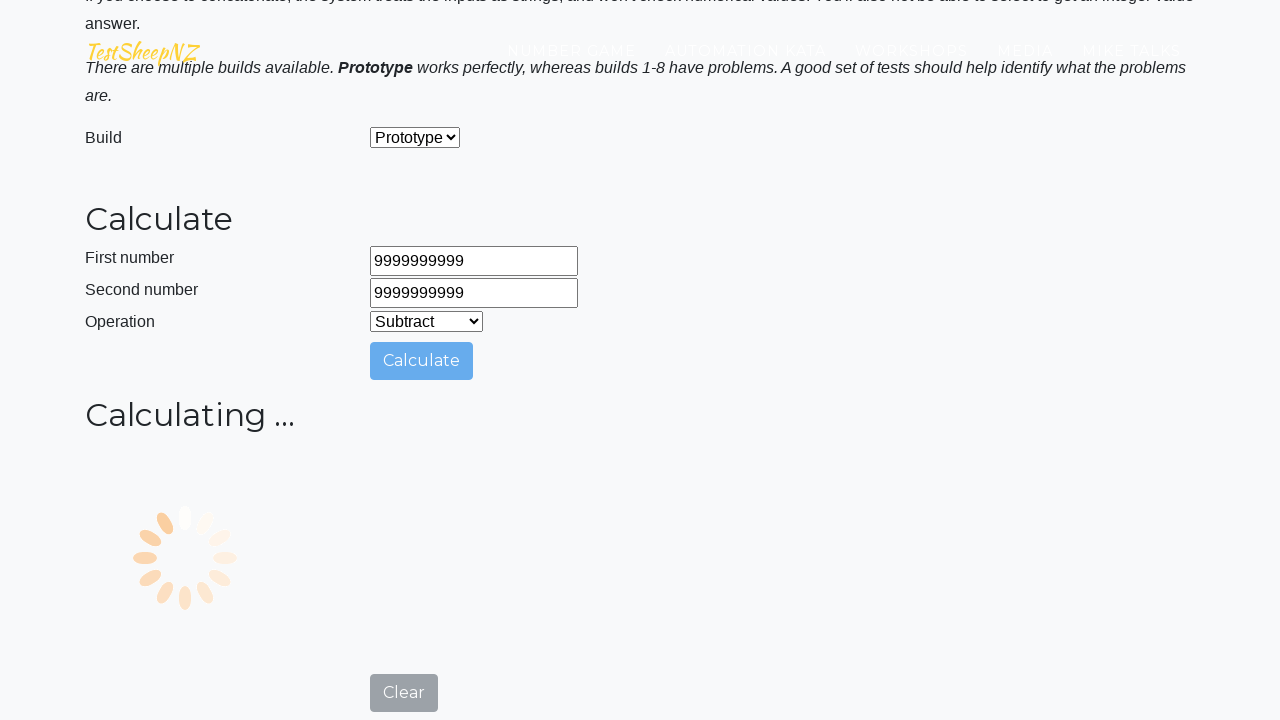

Result field loaded, subtraction of 9999999999 - 9999999999 = 0
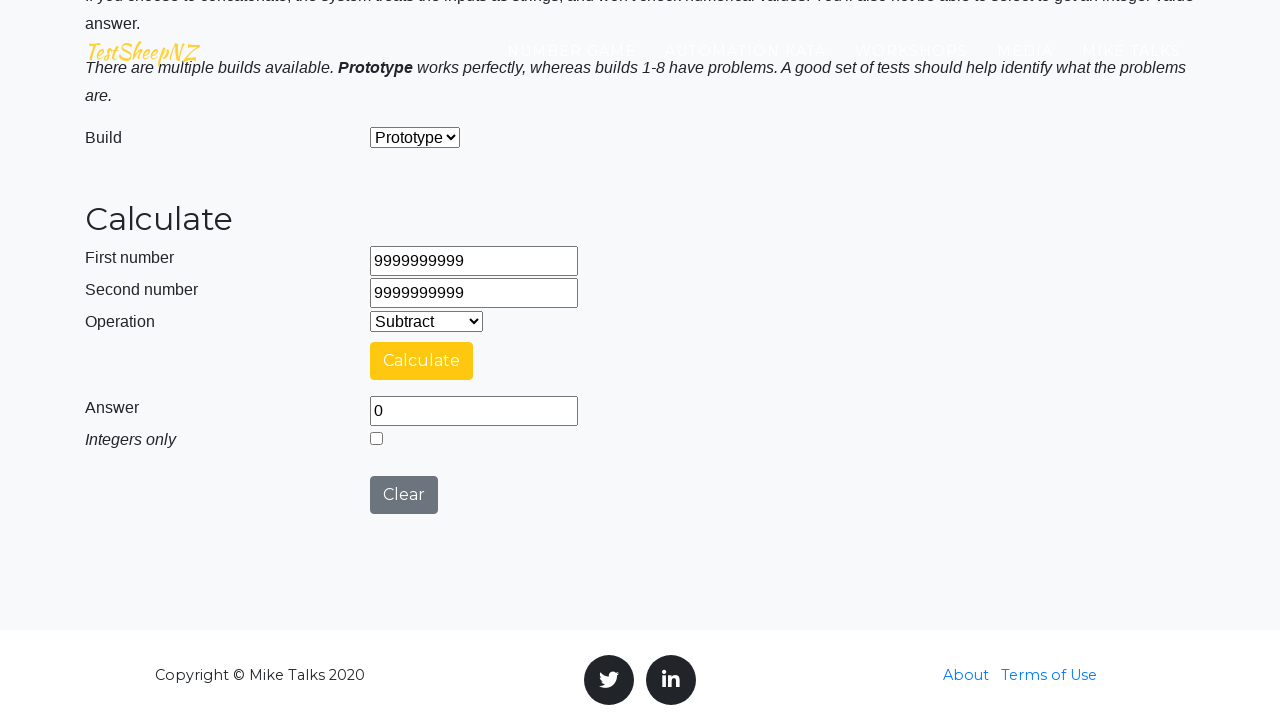

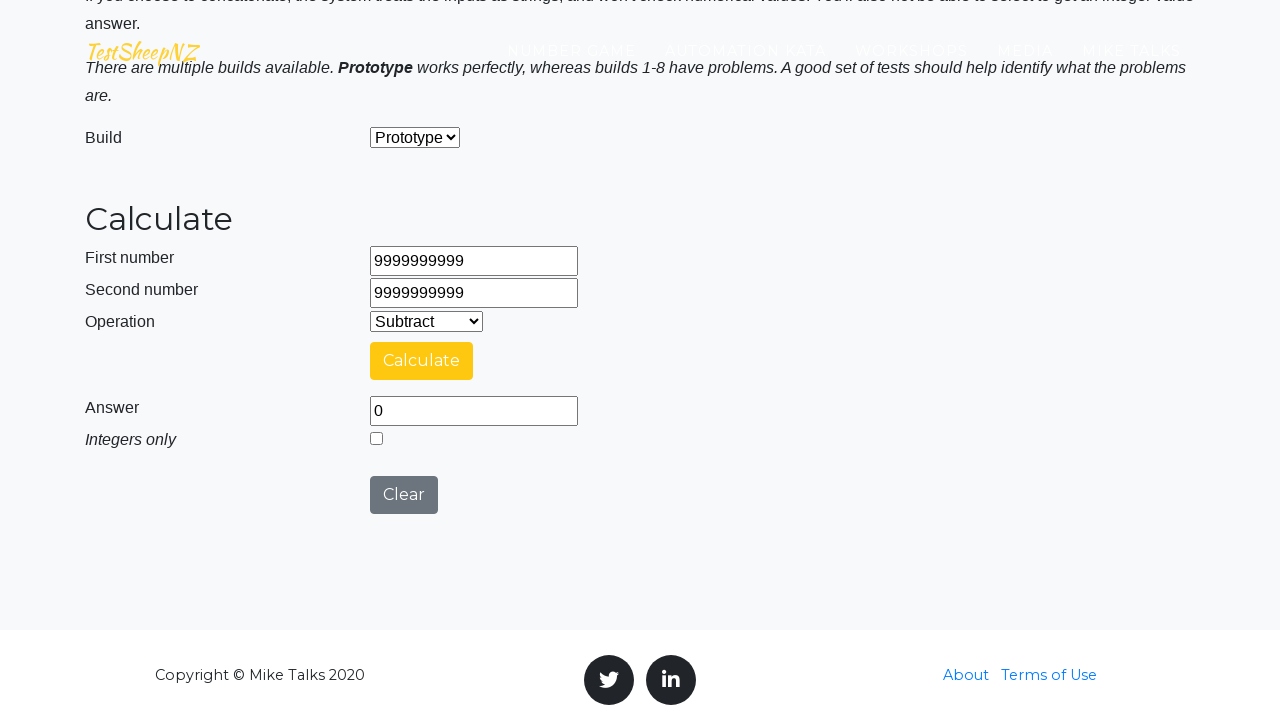